Tests accepting a JavaScript confirm dialog by clicking OK

Starting URL: http://the-internet.herokuapp.com/javascript_alerts

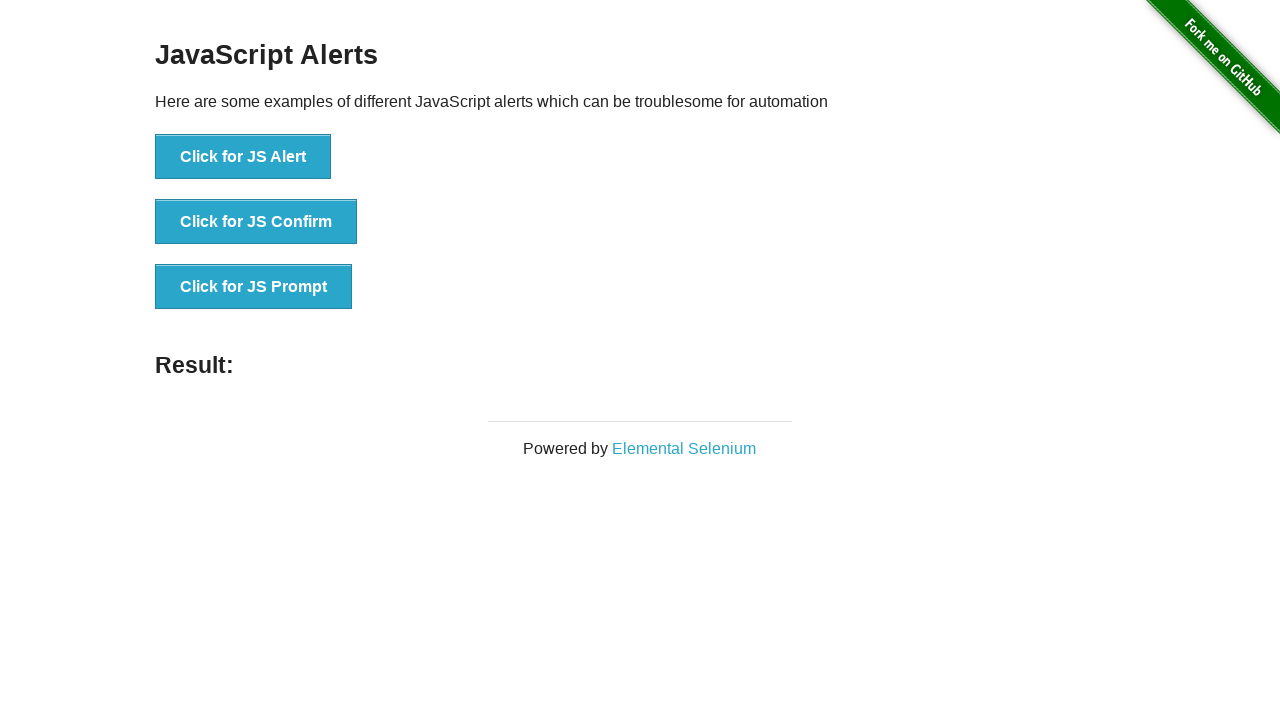

Set up dialog handler to accept confirmation dialogs
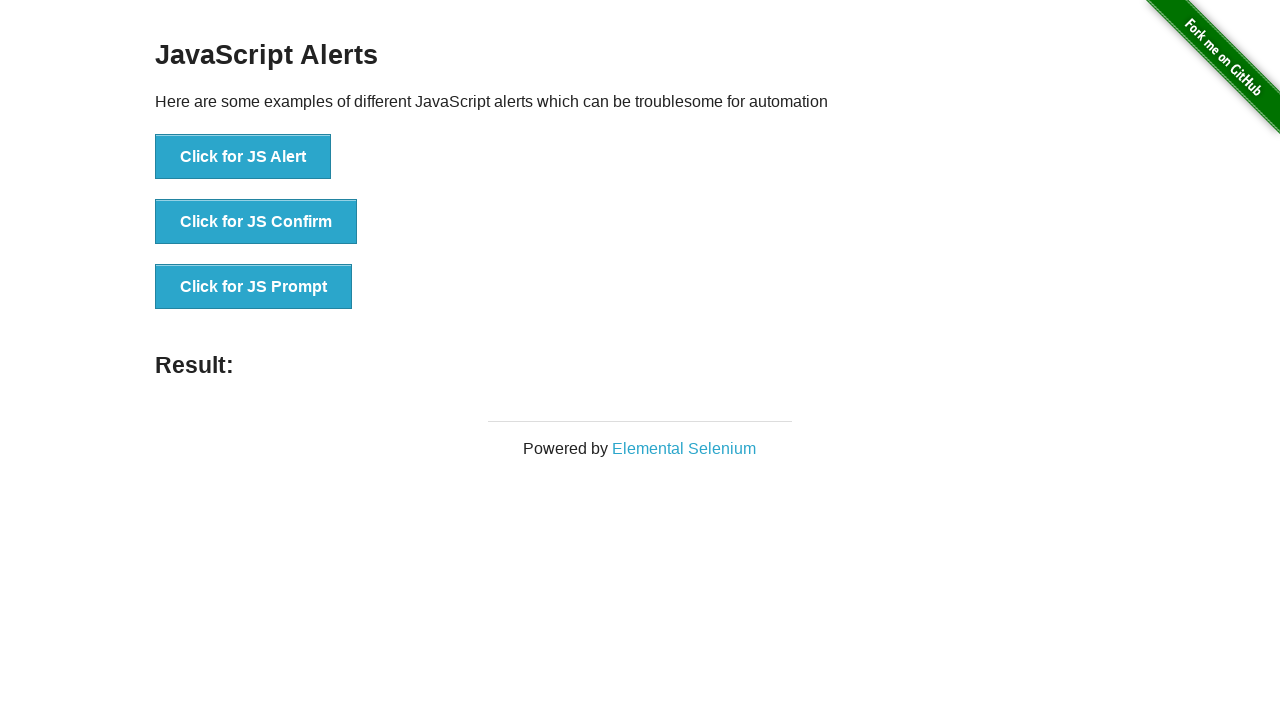

Clicked button to trigger JavaScript confirm dialog at (256, 222) on xpath=//button[contains(text(),'Click for JS Confirm')]
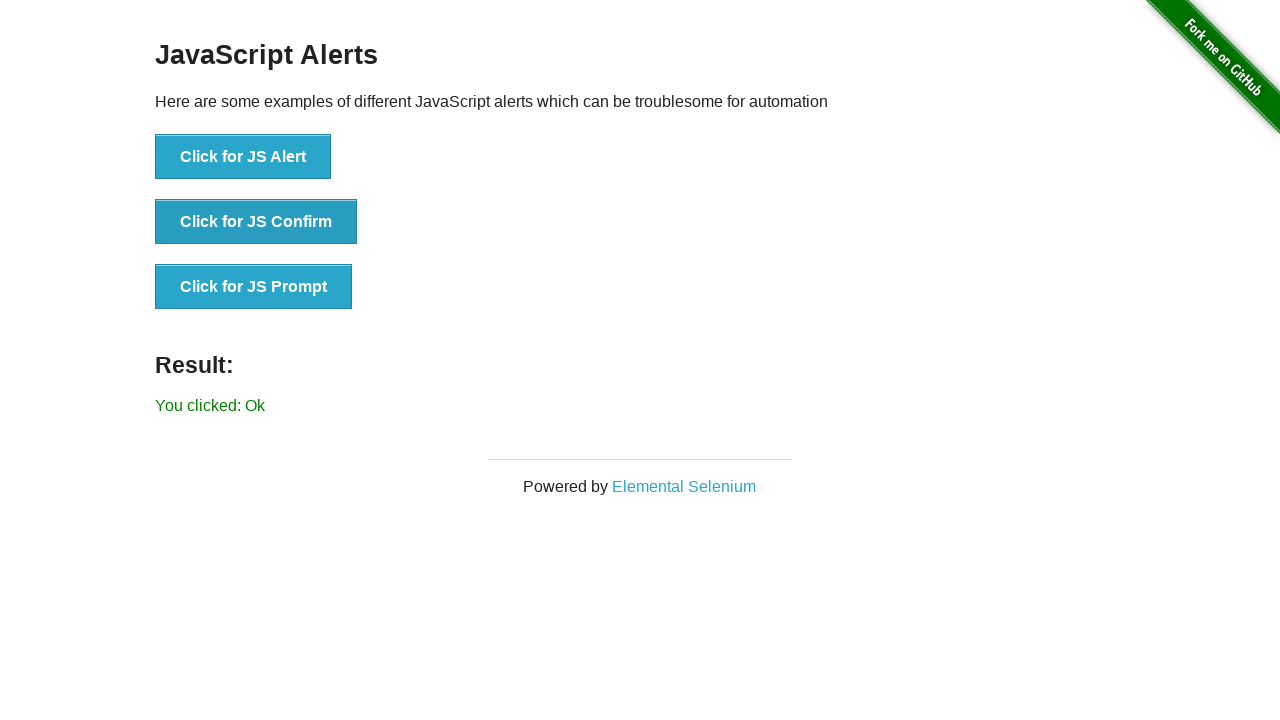

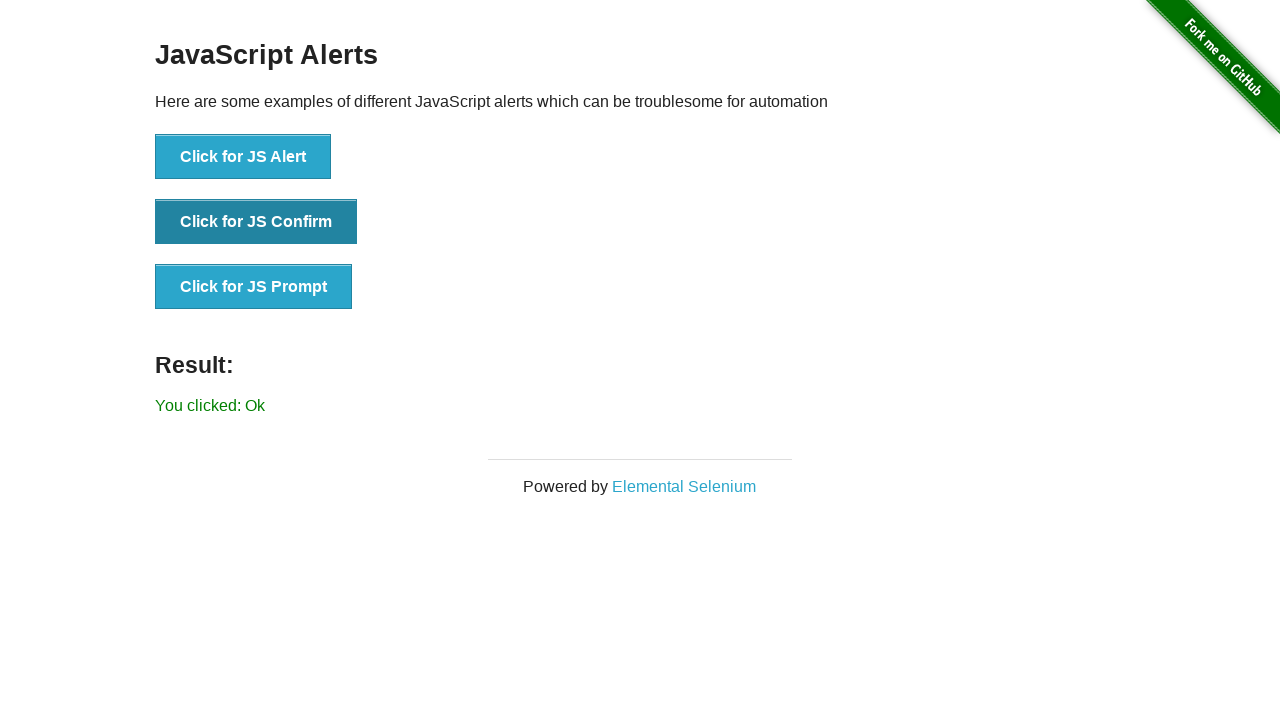